Tests the Contact Us form by navigating to the contact page, filling in name, email, subject, and message fields, uploading a file, submitting the form, and verifying the success message is displayed.

Starting URL: https://automationexercise.com

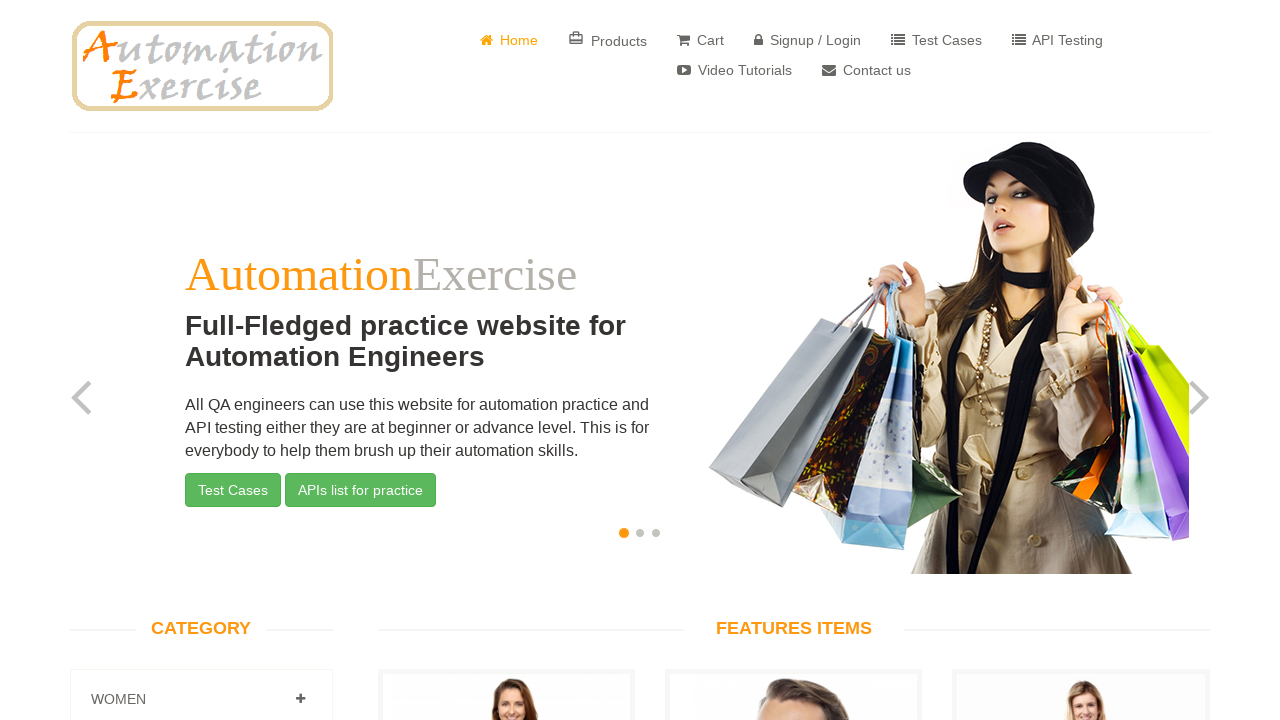

Home page loaded with domcontentloaded state
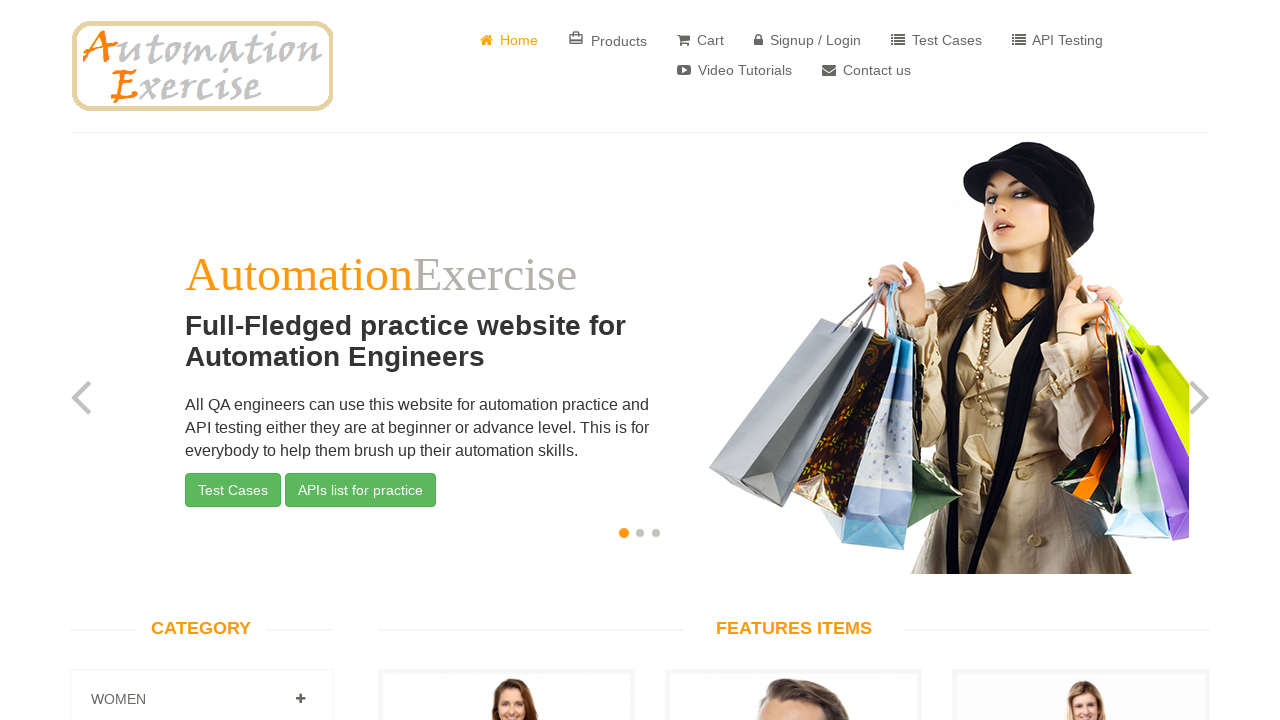

Clicked on Contact Us button at (866, 70) on a[href='/contact_us']
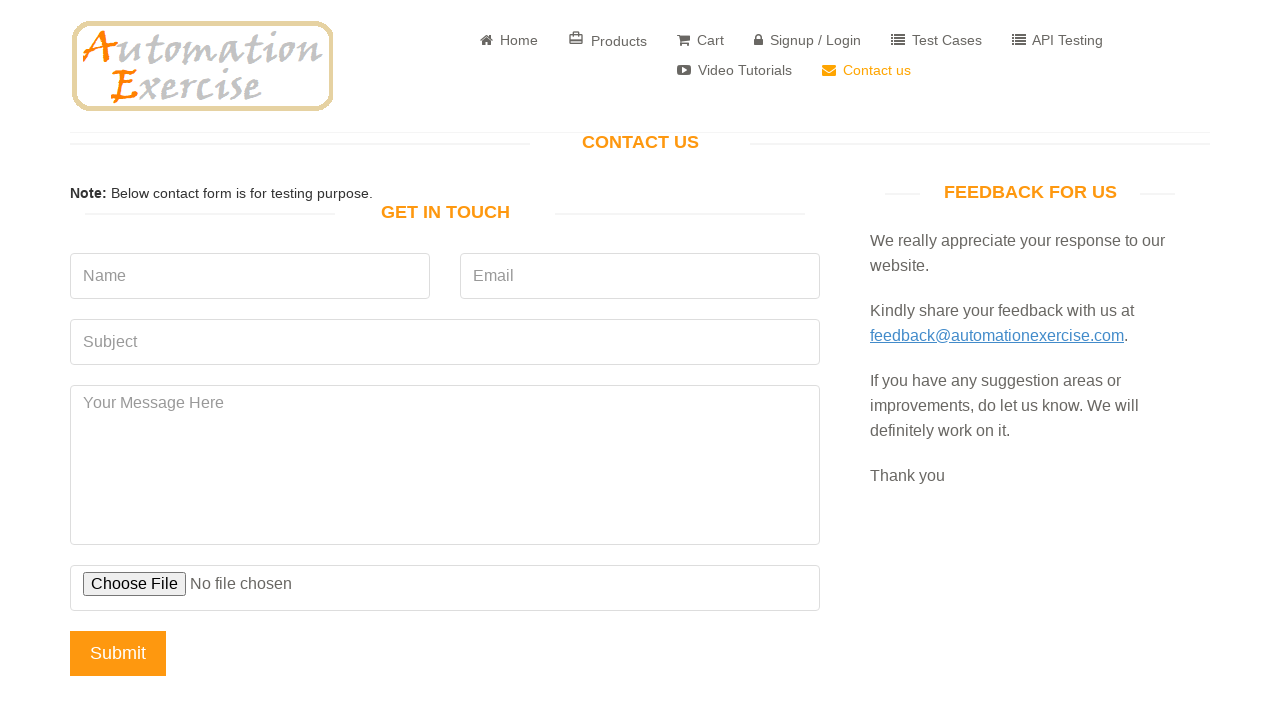

Contact Us page loaded with 'Get In Touch' heading visible
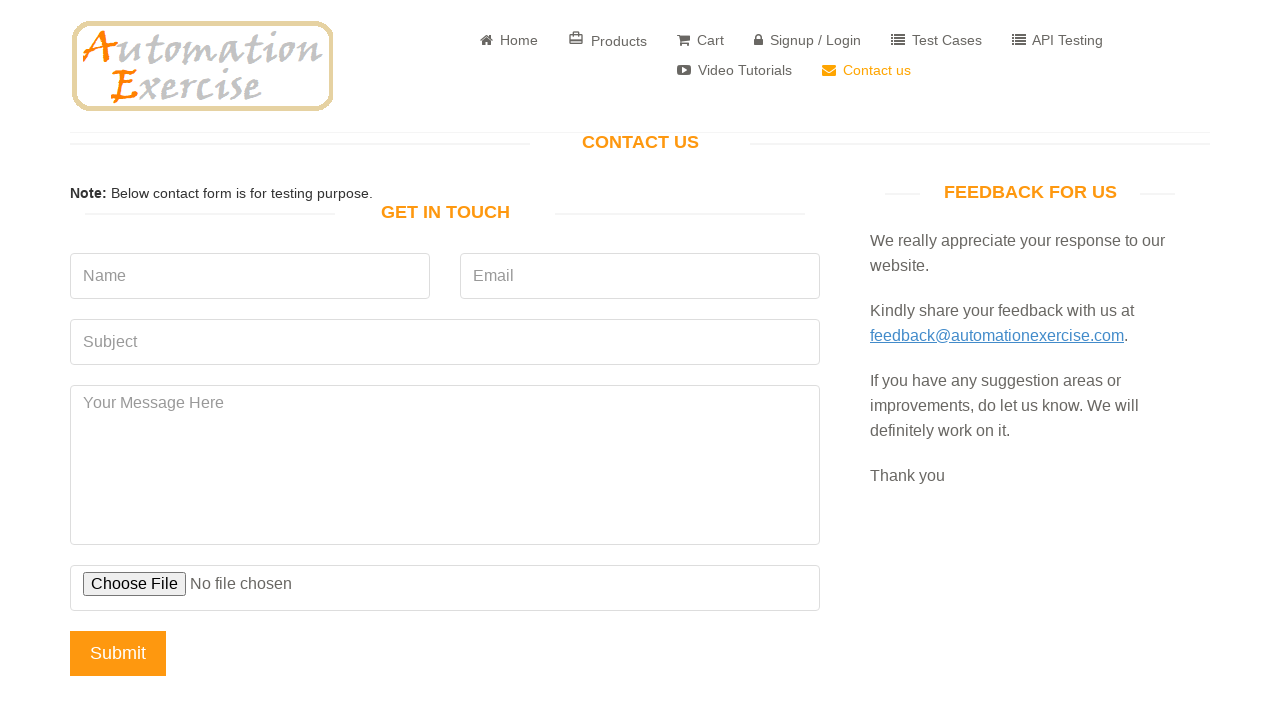

Filled name field with 'WHARRGARBL' on input[name='name']
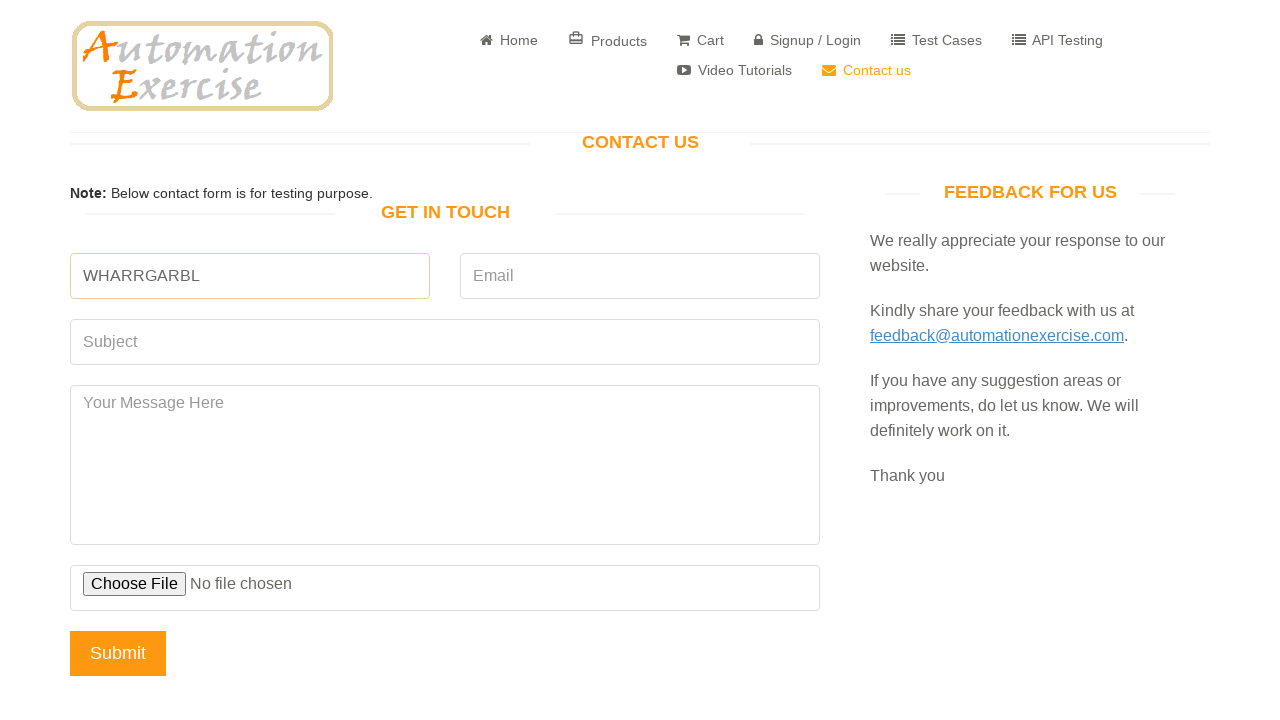

Filled email field with 'wharrgarbl@meme.com' on input[name='email']
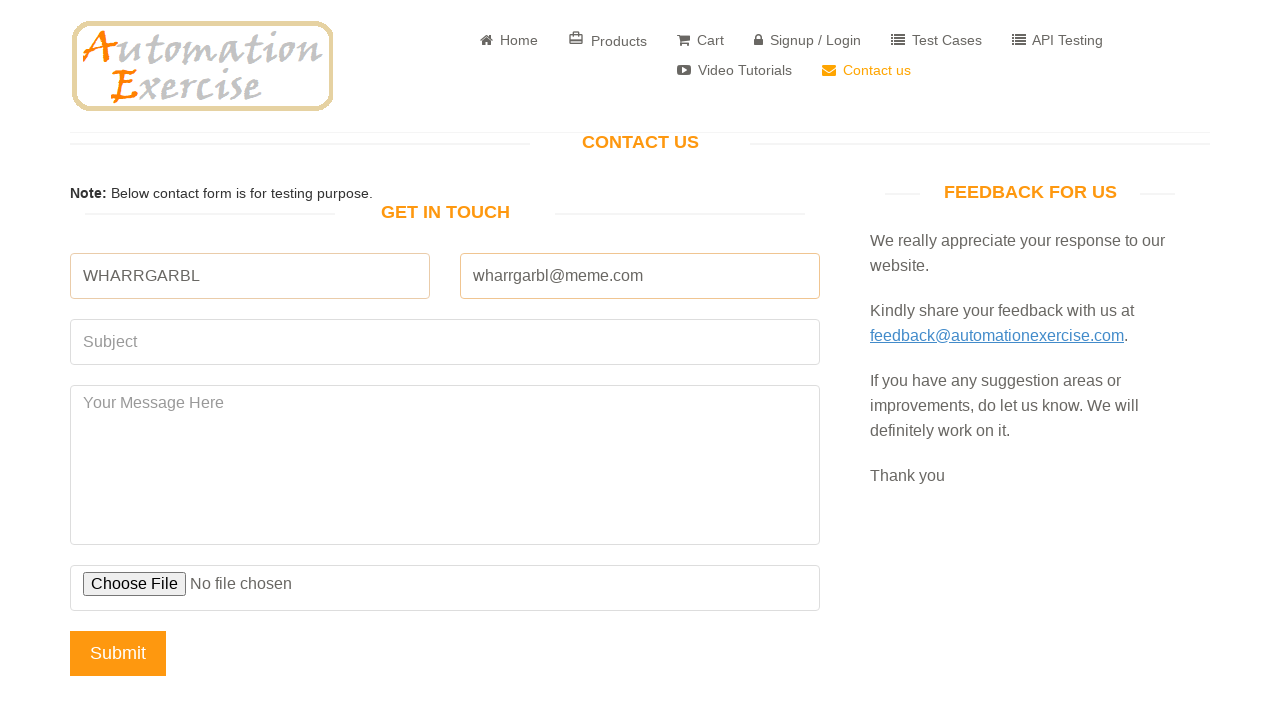

Filled subject field with 'WHARRGARBL' on input[name='subject']
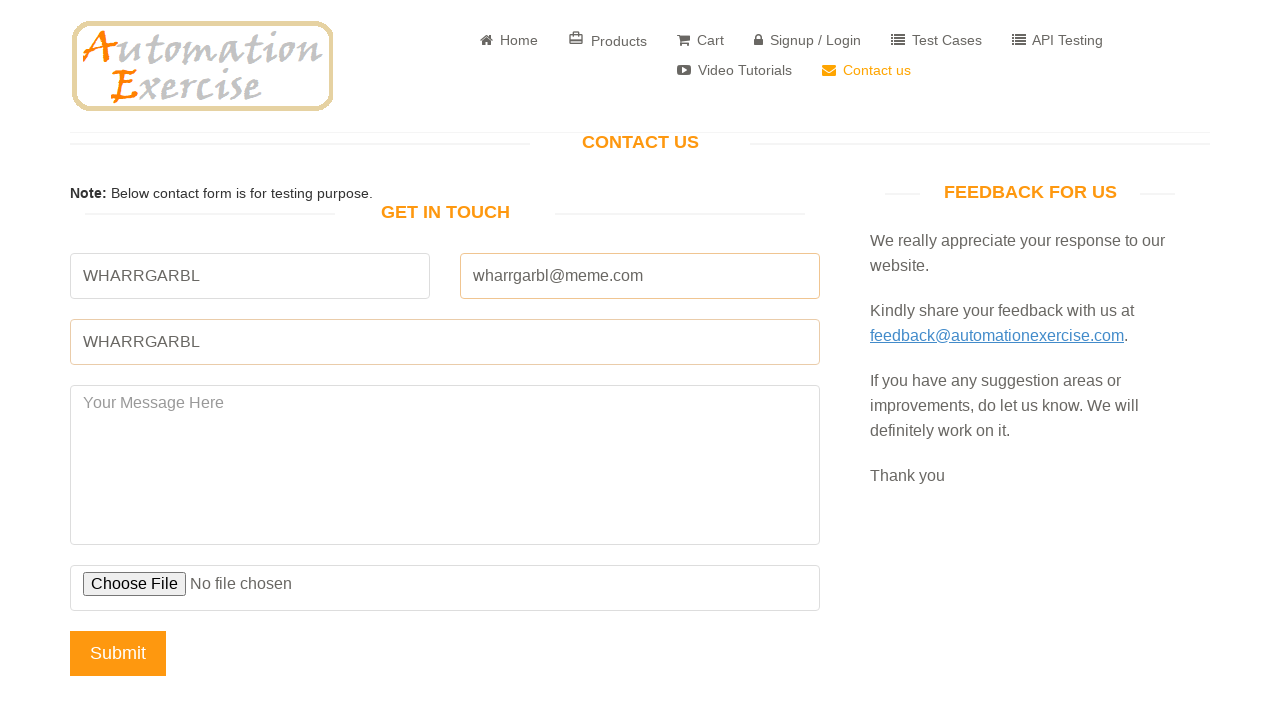

Filled message field with 'WHARRGARBL' on textarea[name='message']
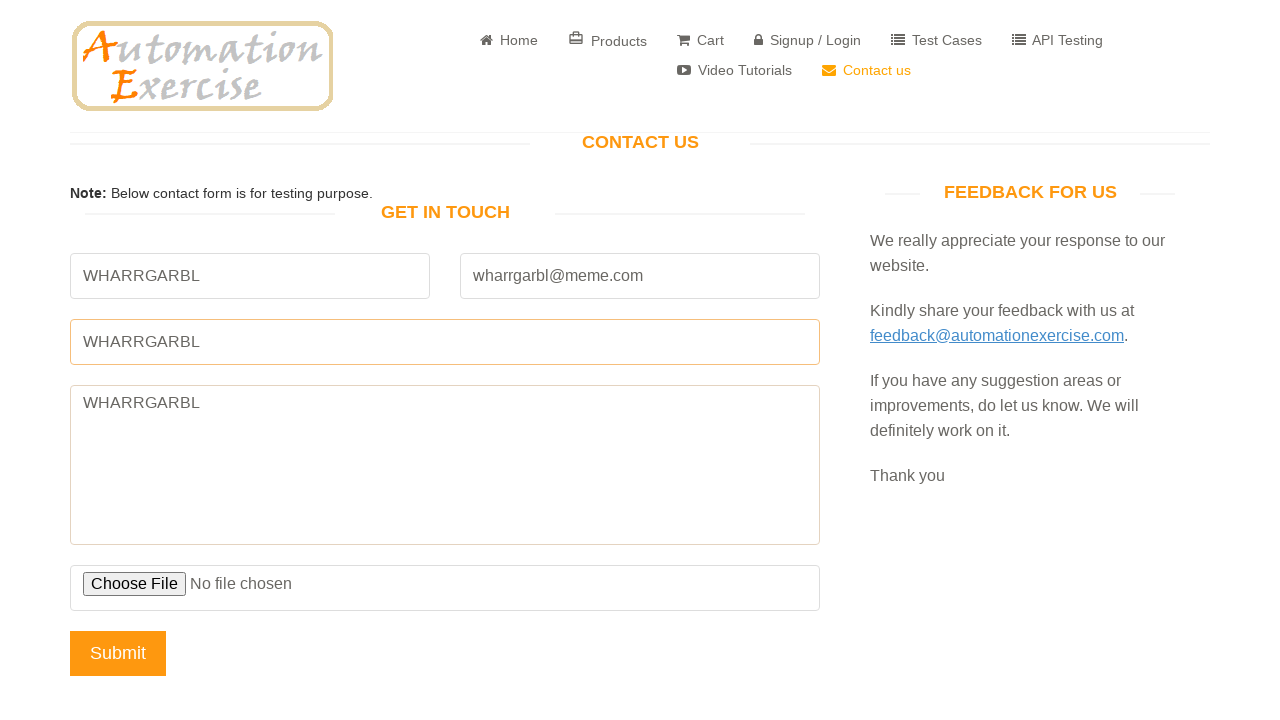

Uploaded file 'file.txt' with test content
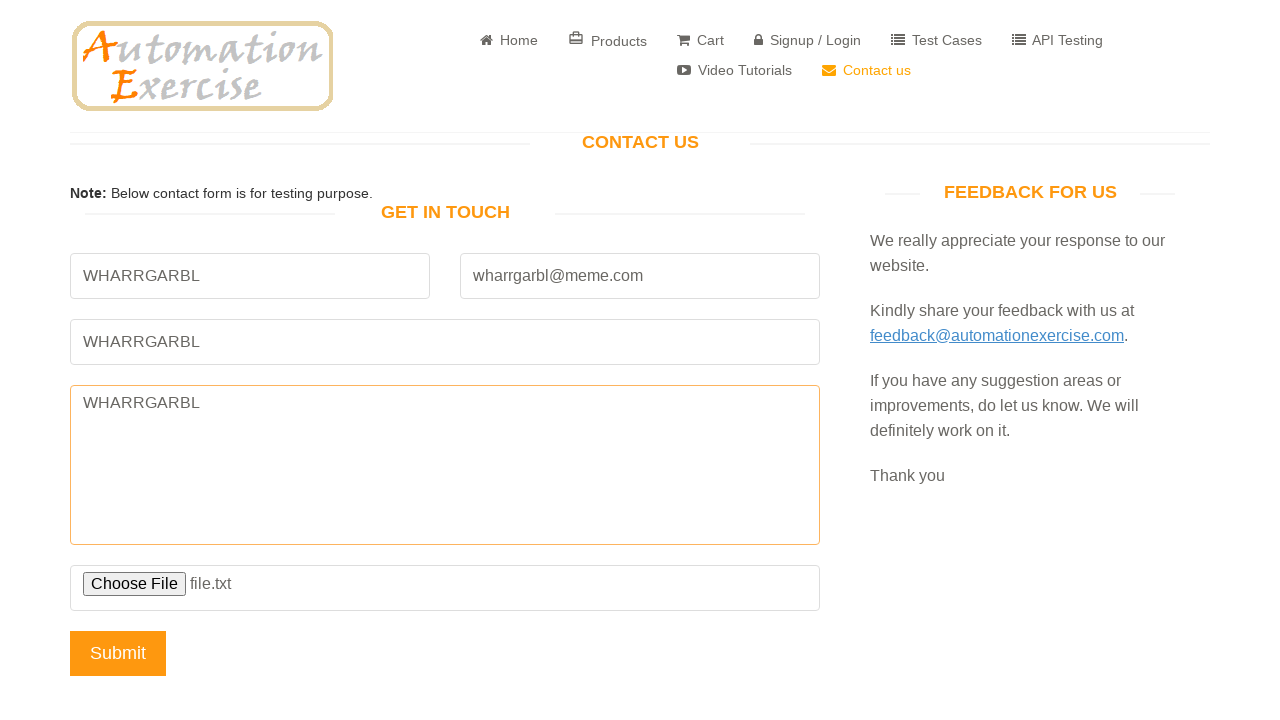

Set up dialog handler to accept confirmation dialogs
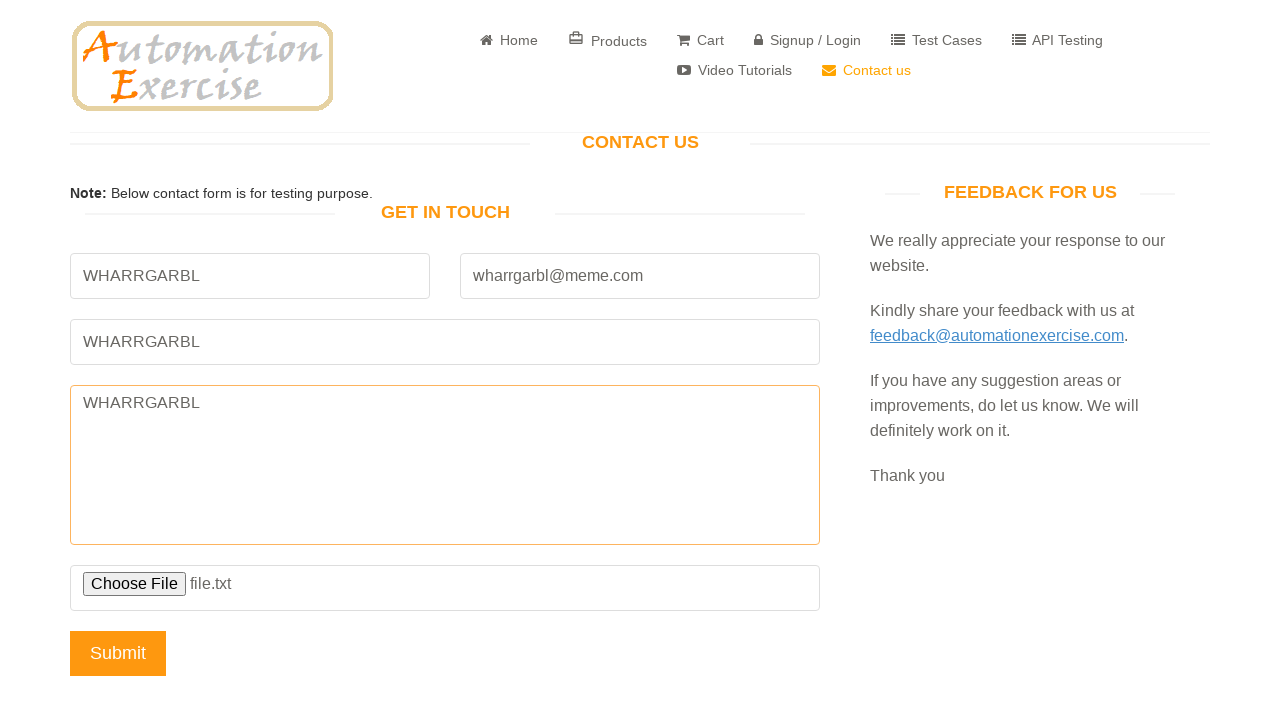

Waited 100ms before submitting form
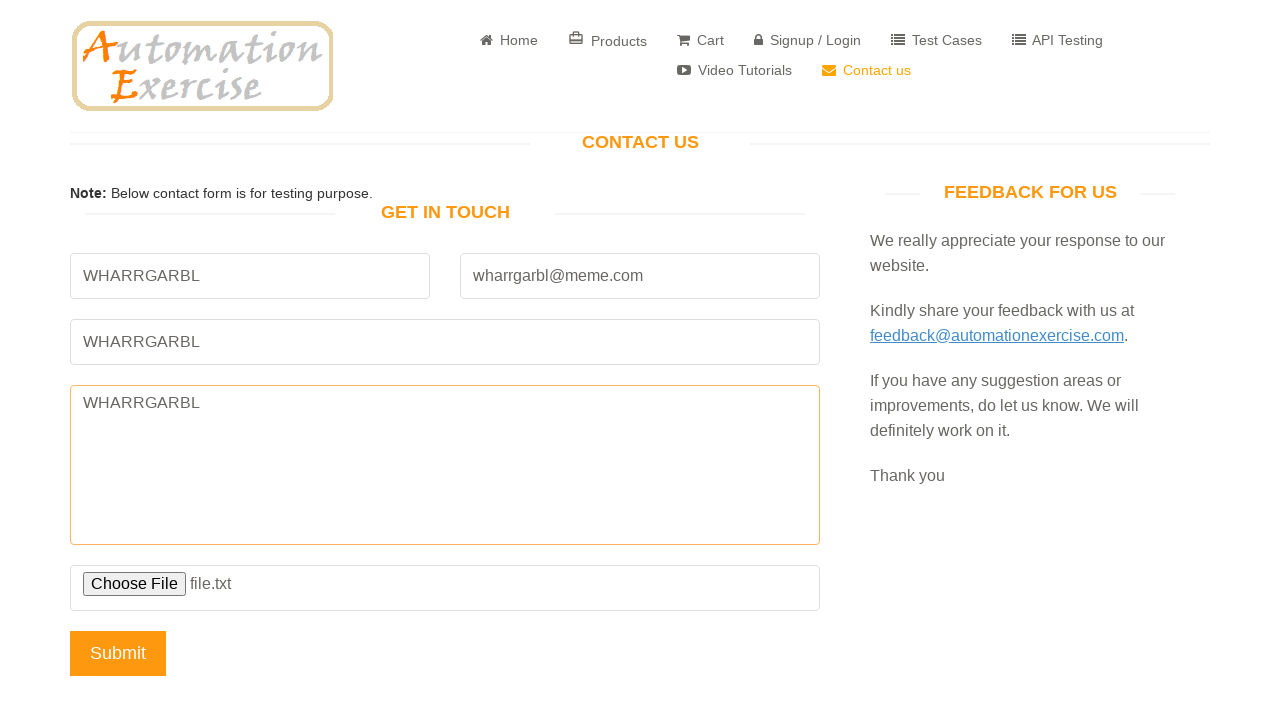

Clicked Submit button to submit the contact form at (118, 653) on input[name='submit']
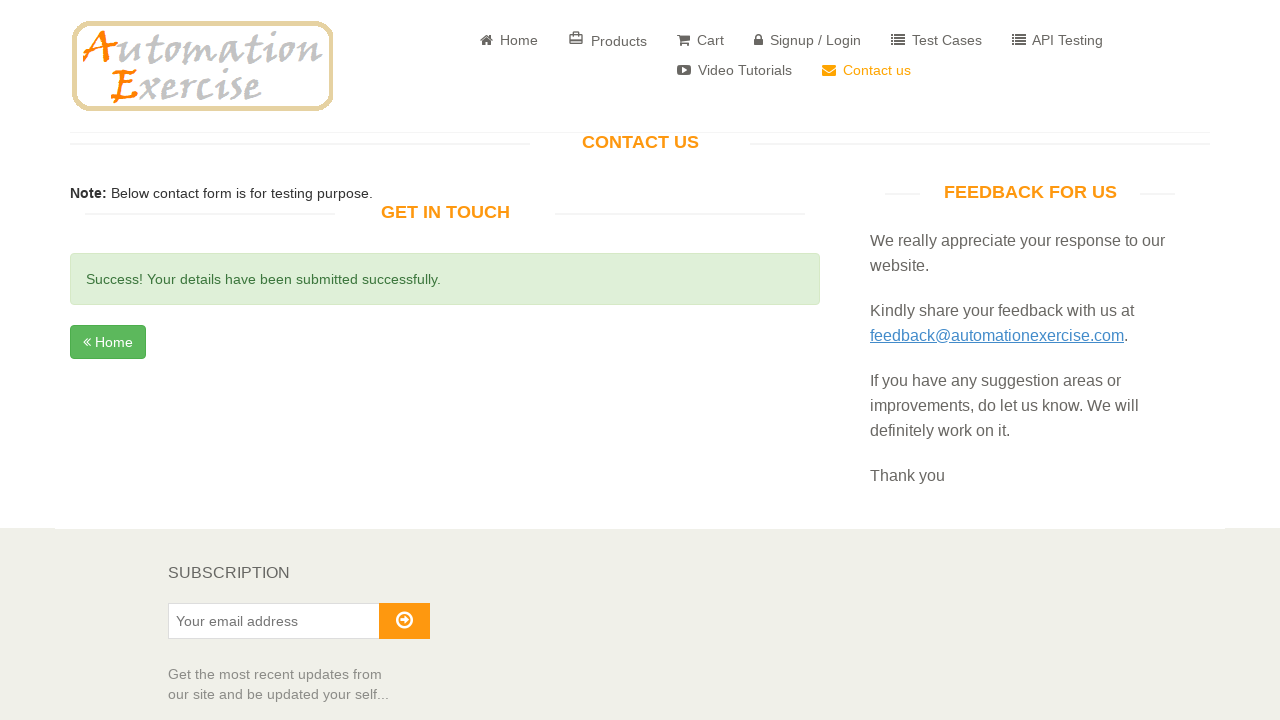

Form submission successful - success message displayed
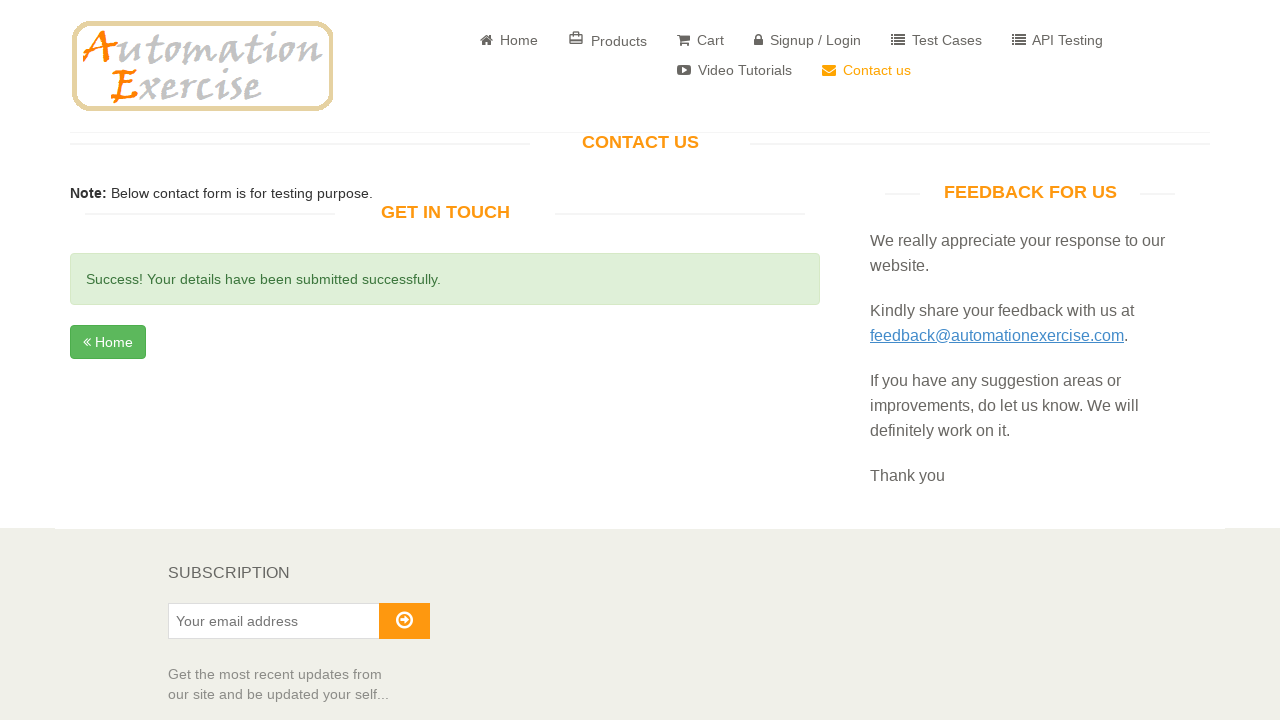

Clicked Home button to navigate back to home page at (509, 40) on a[href='/']:has-text('Home')
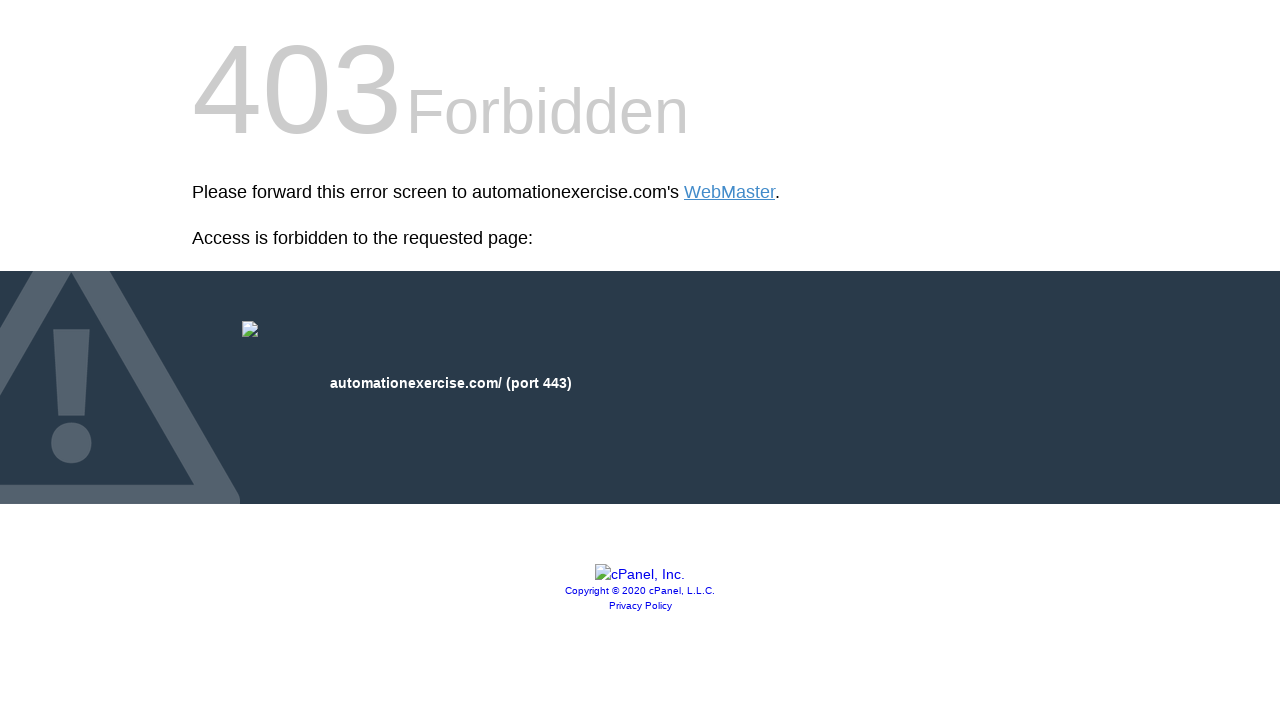

Verified navigation to home page at https://automationexercise.com/
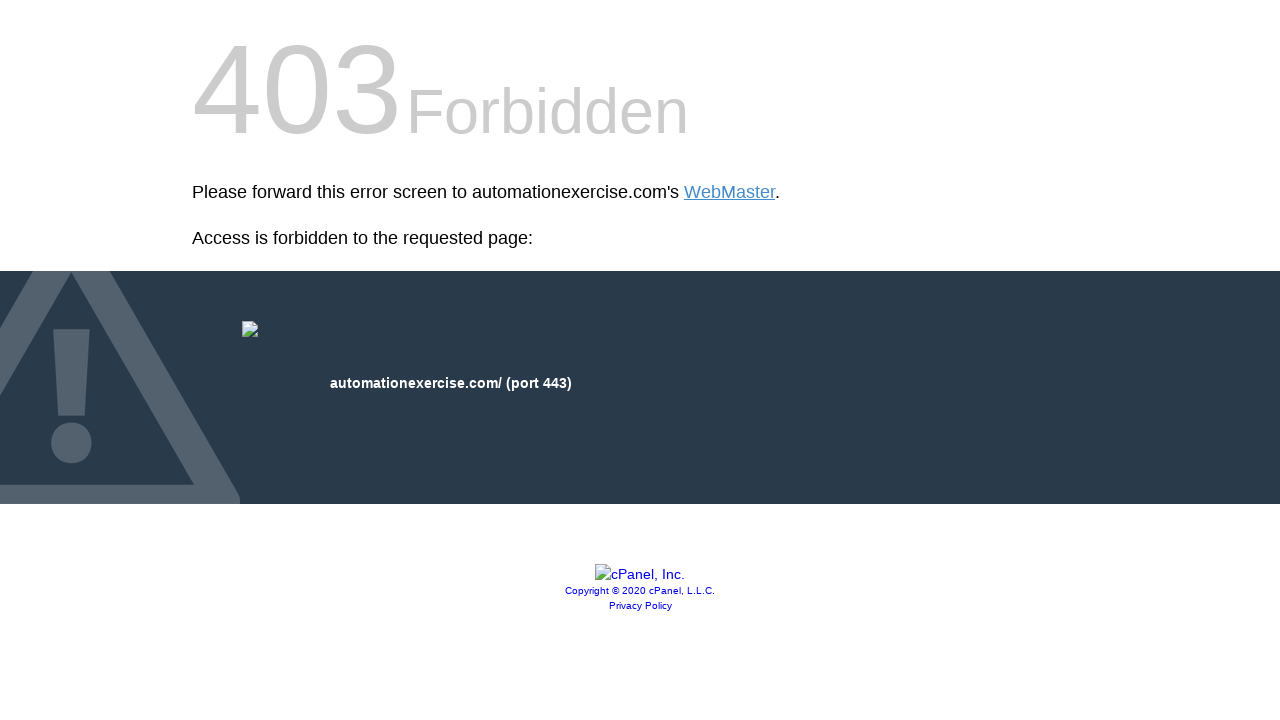

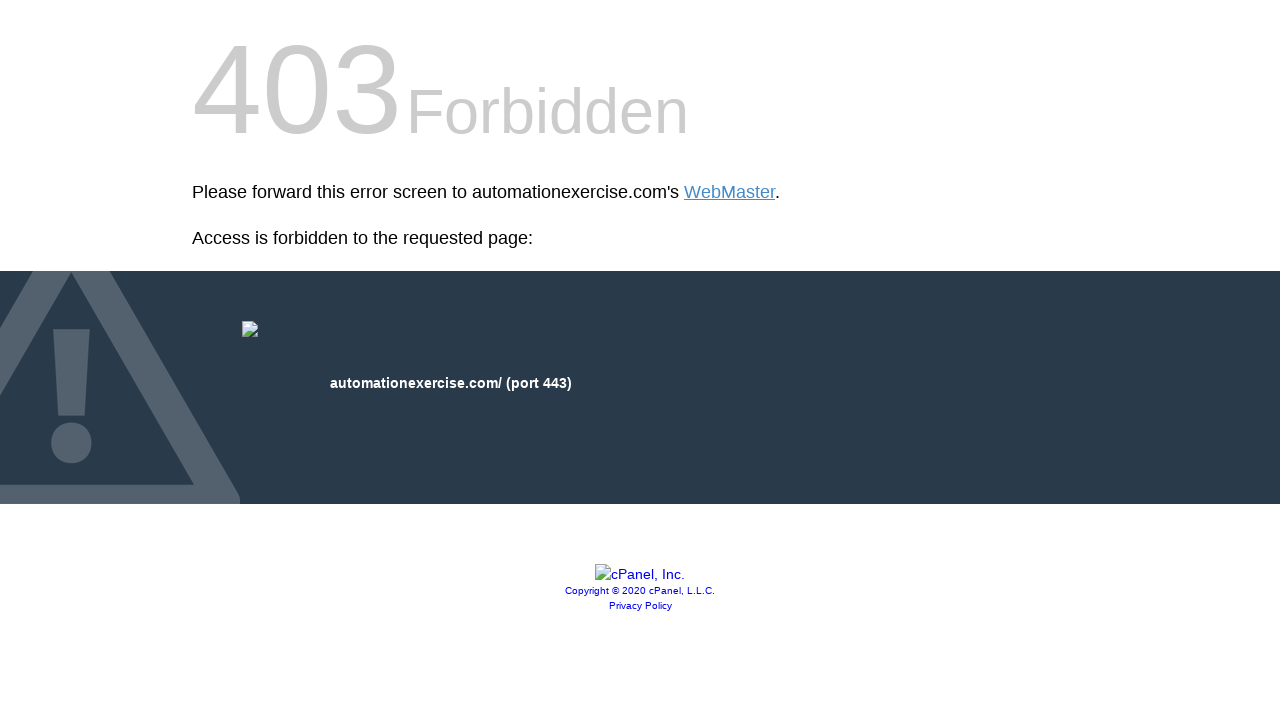